Tests page scrolling functionality by scrolling down and up using keyboard actions on the TechPro Education website

Starting URL: https://techproeducation.com

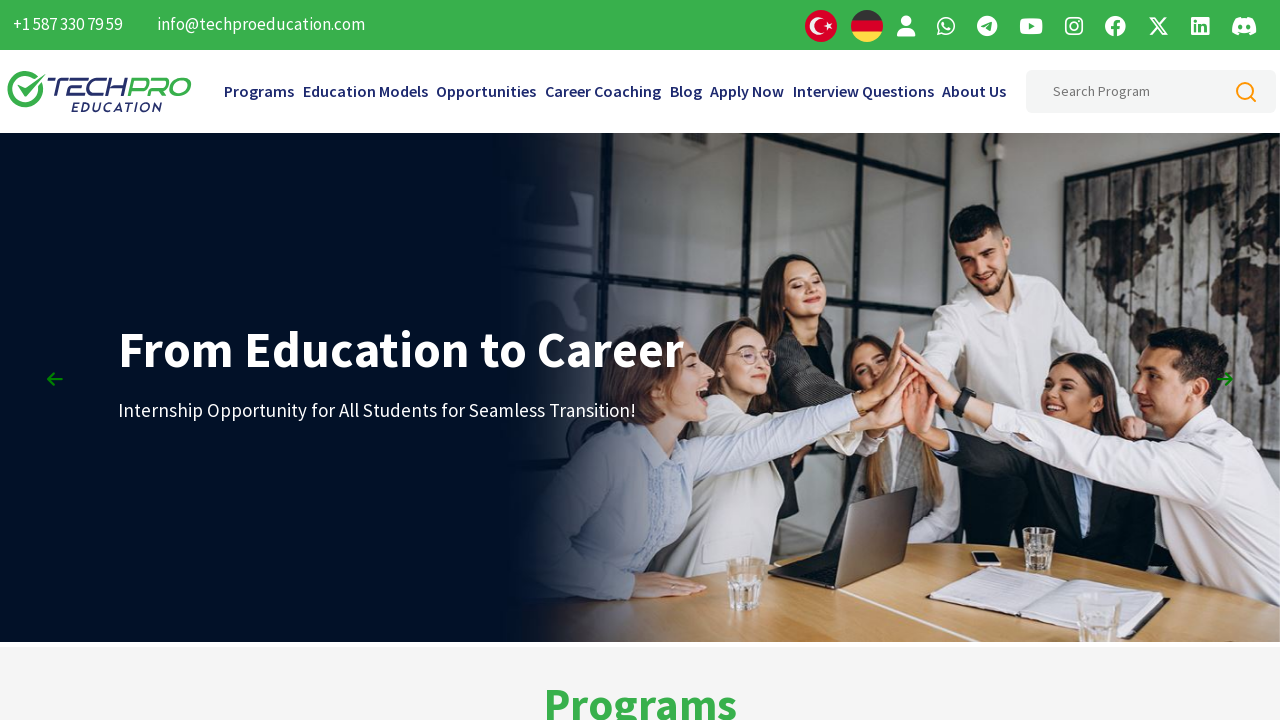

Scrolled down using PAGE_DOWN key (first scroll)
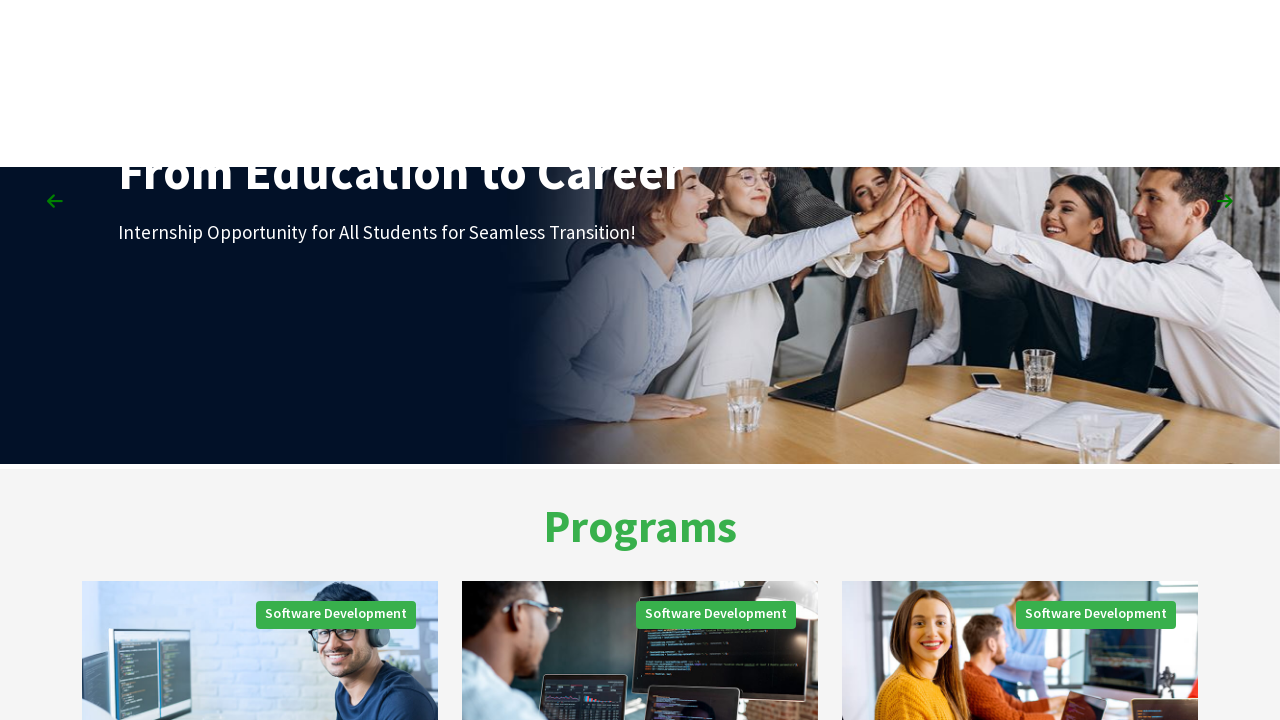

Scrolled down using PAGE_DOWN key (second scroll)
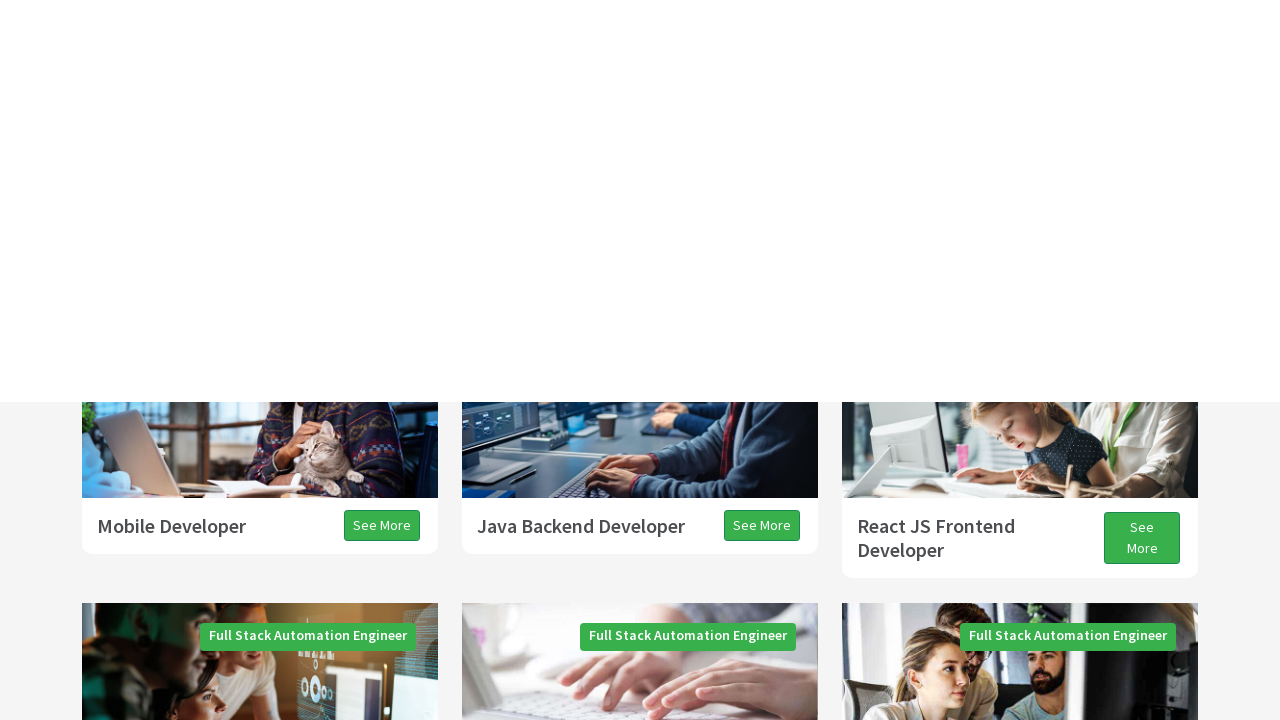

Scrolled down using PAGE_DOWN key (third scroll)
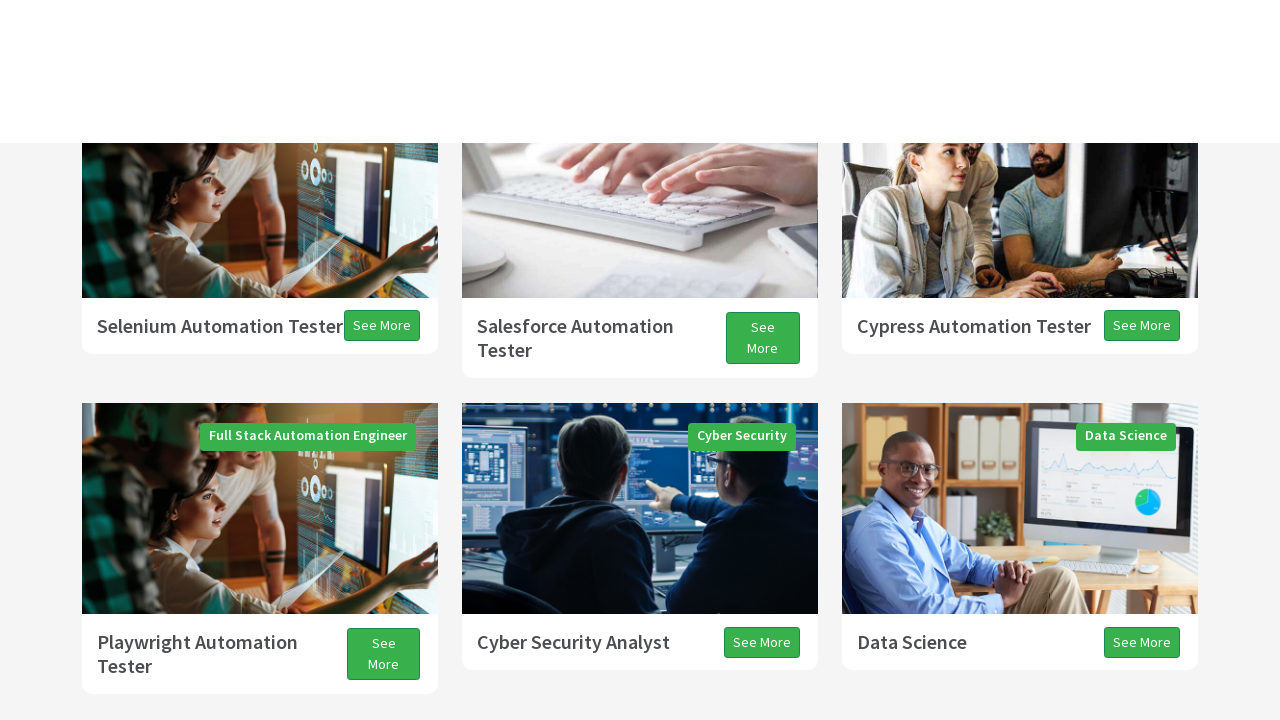

Scrolled down slightly using ARROW_DOWN key
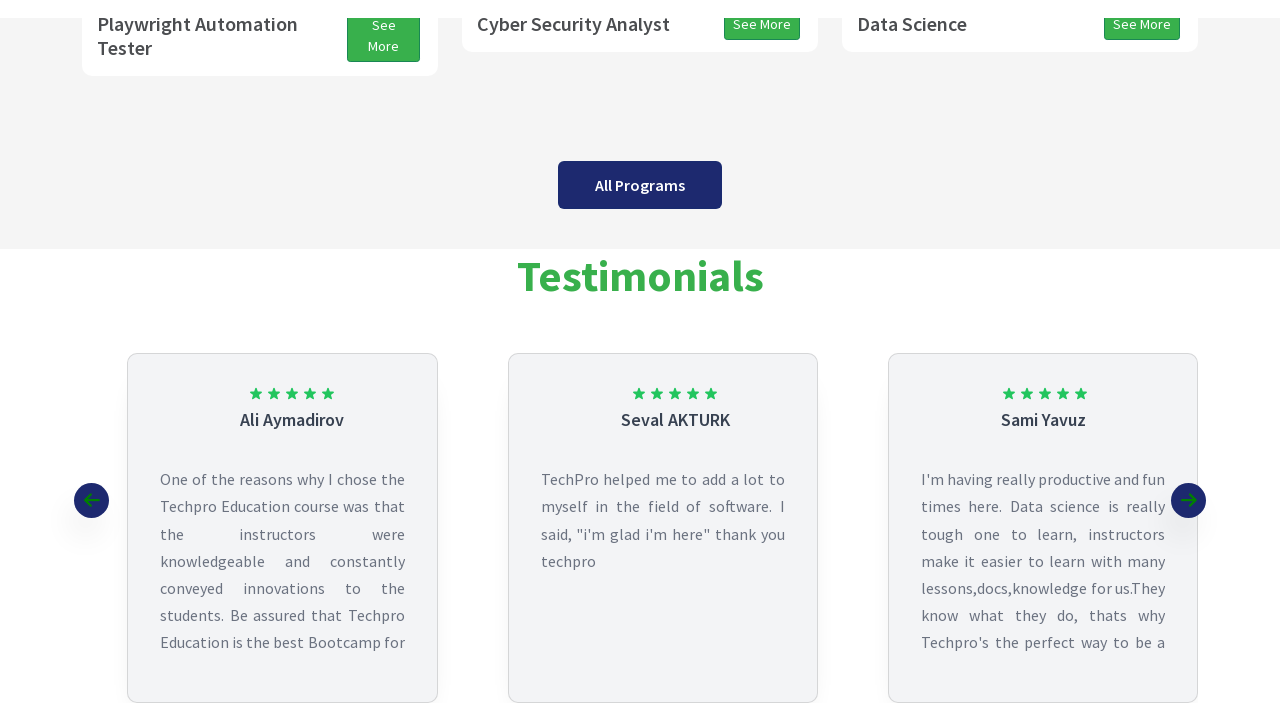

Scrolled up using PAGE_UP key
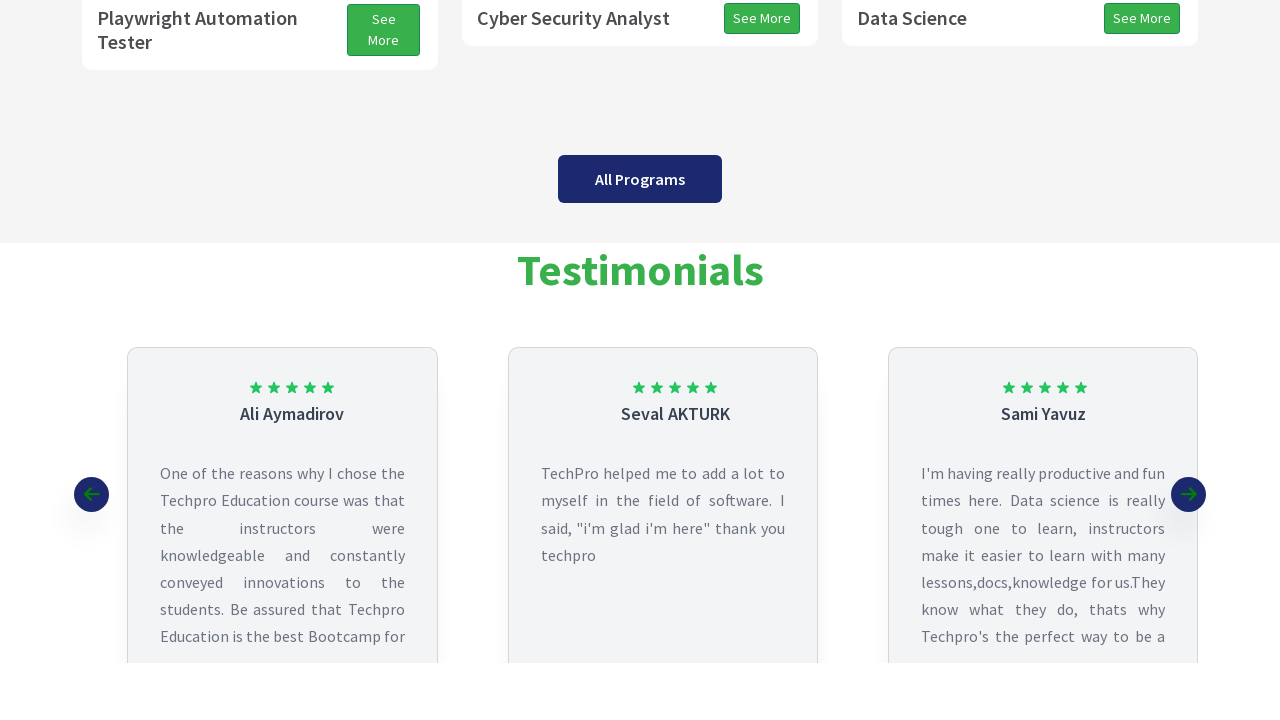

Scrolled up slightly using ARROW_UP key
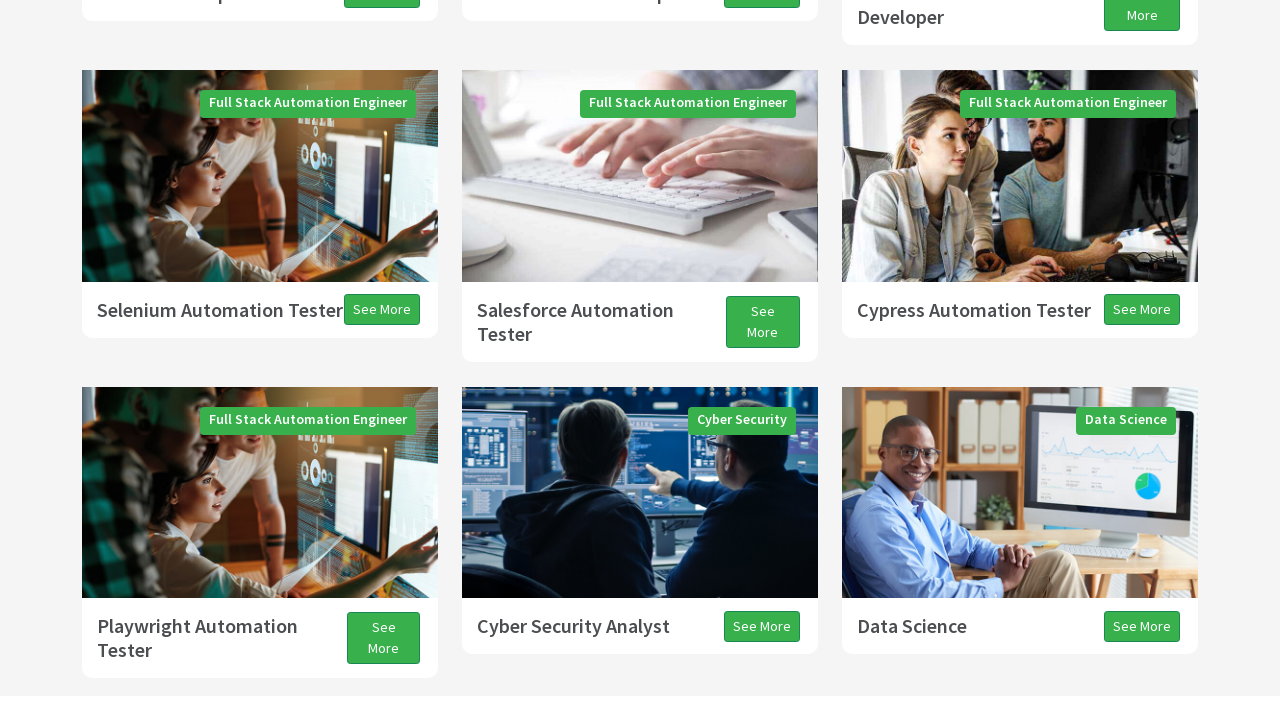

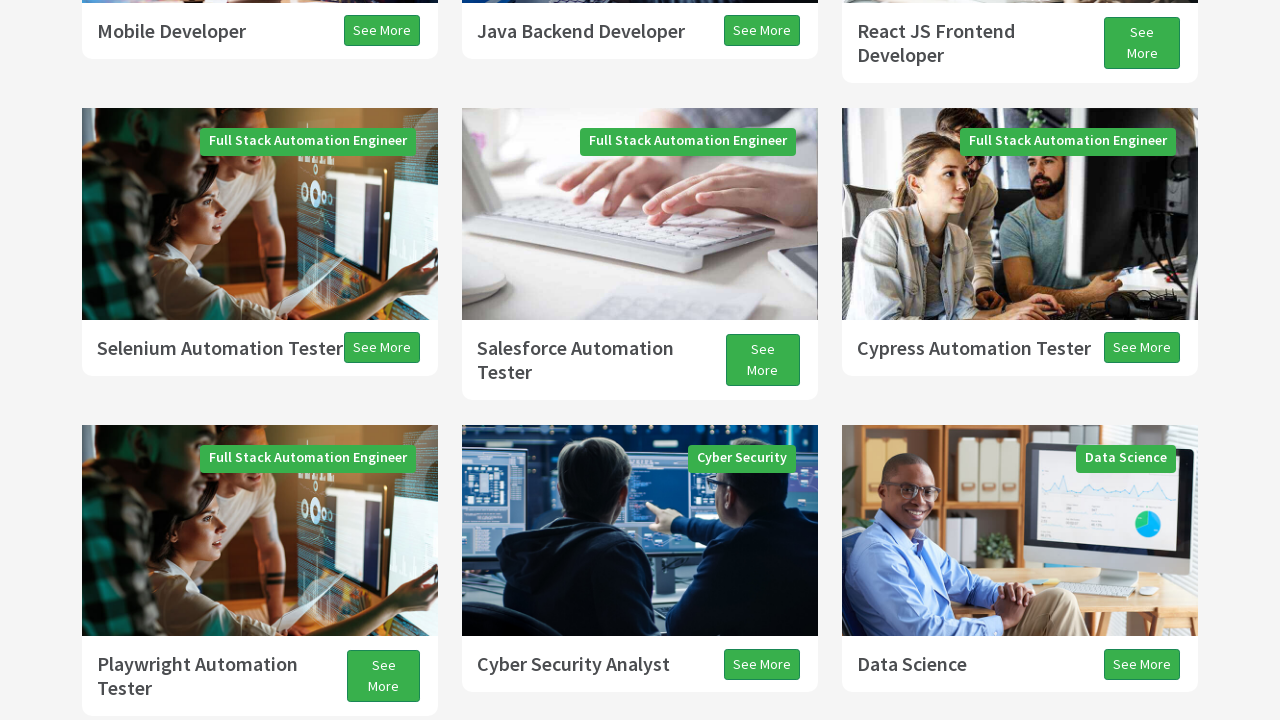